Creates a new paste on Pastebin.com by filling in the paste content, selecting an expiration time, entering a title, and submitting the paste.

Starting URL: https://pastebin.com

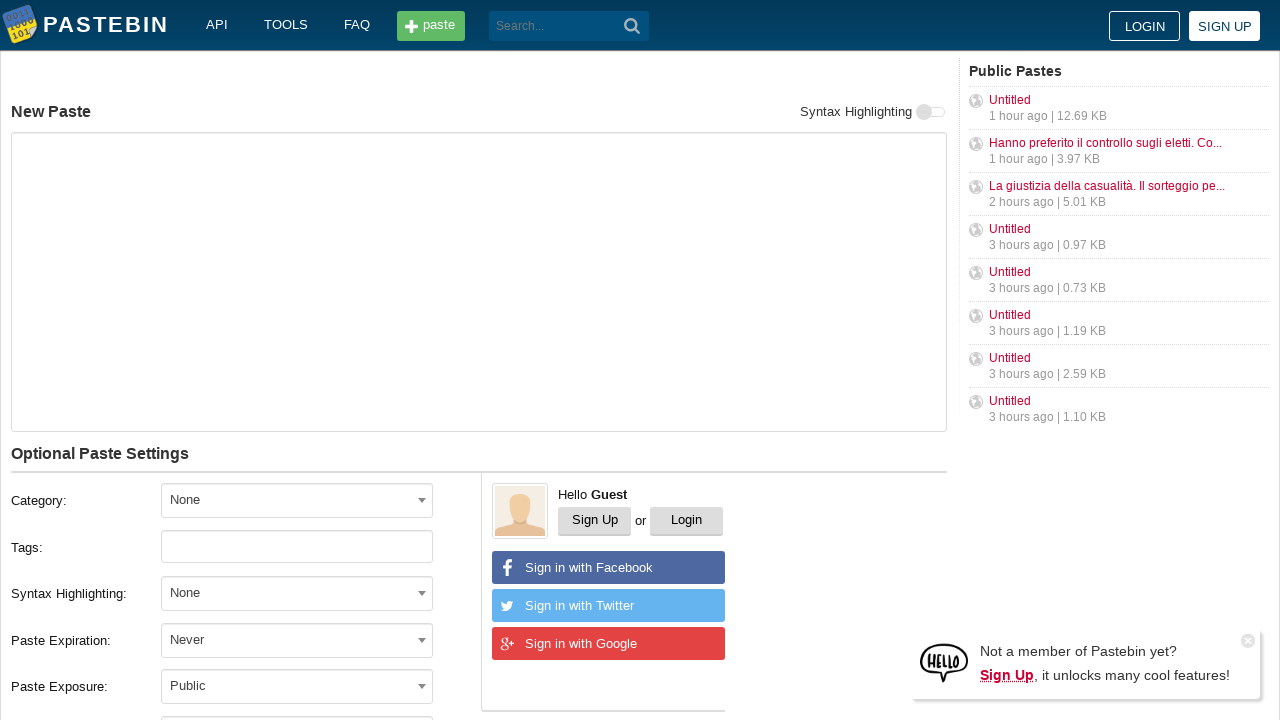

Filled paste content textarea with test content on #postform-text
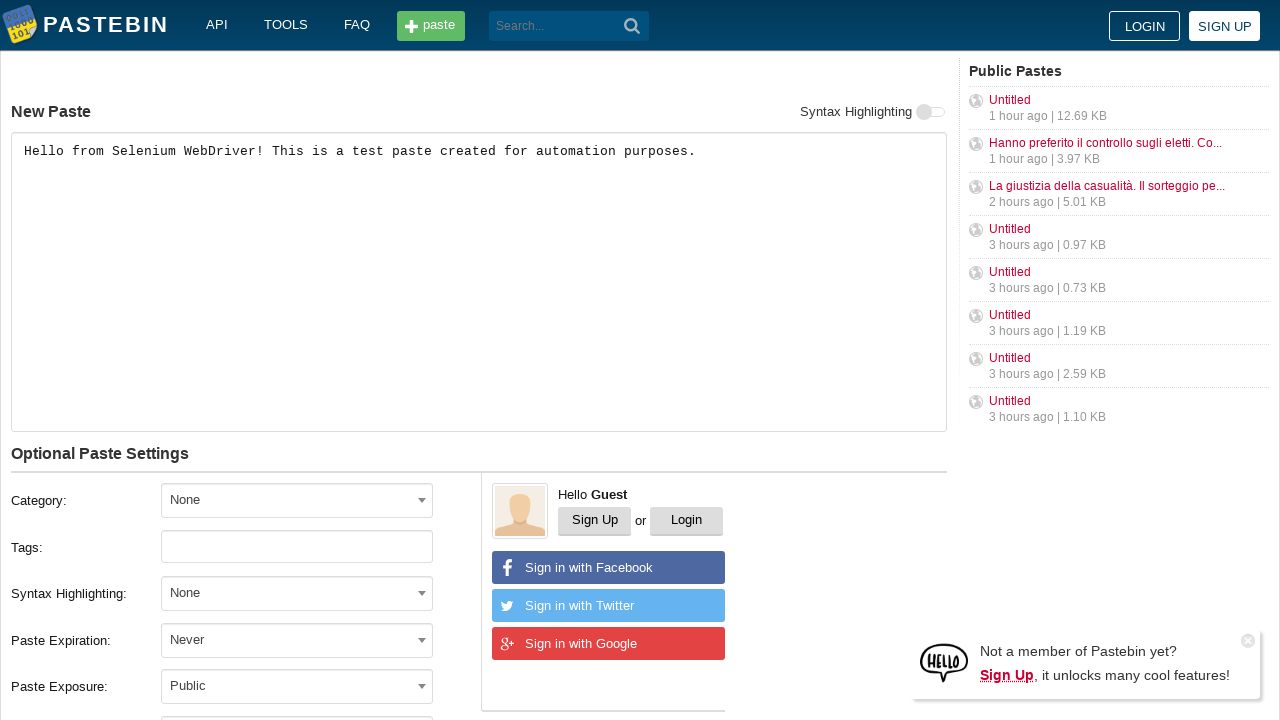

Clicked expiration time dropdown at (297, 640) on #select2-postform-expiration-container
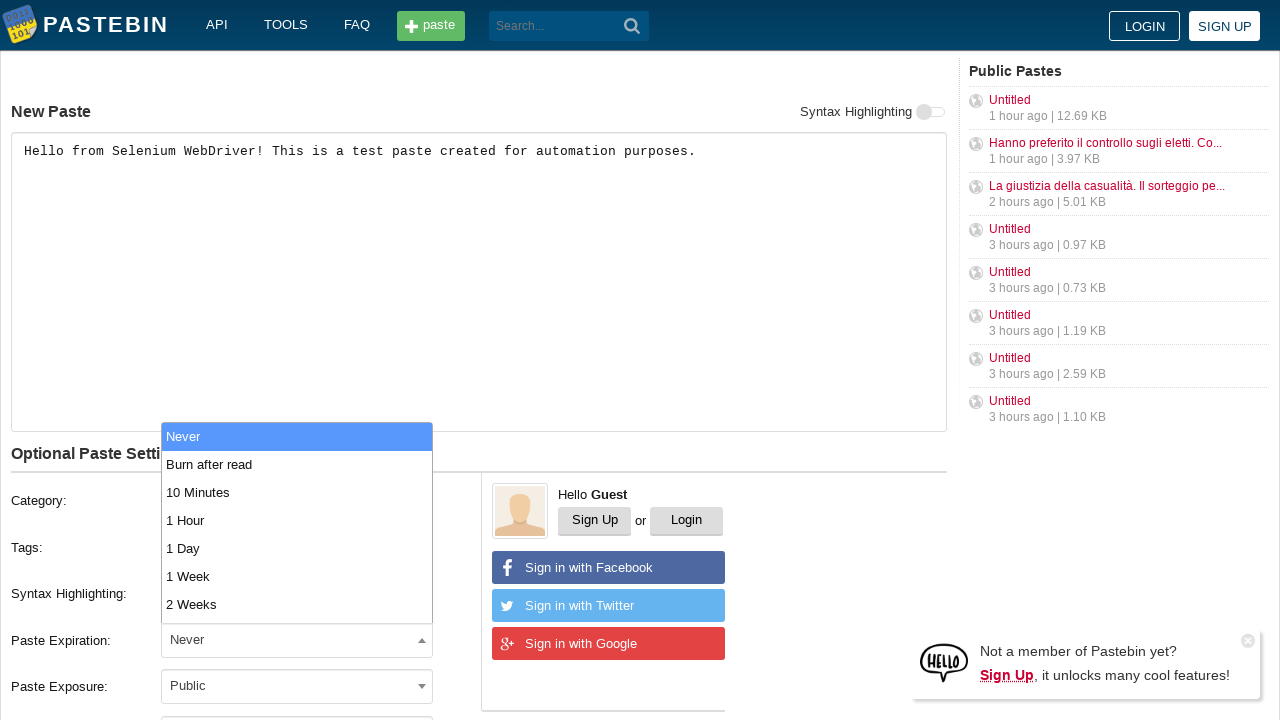

Selected '10 Minutes' expiration time at (297, 492) on xpath=//li[contains(text(), '10 Minutes')]
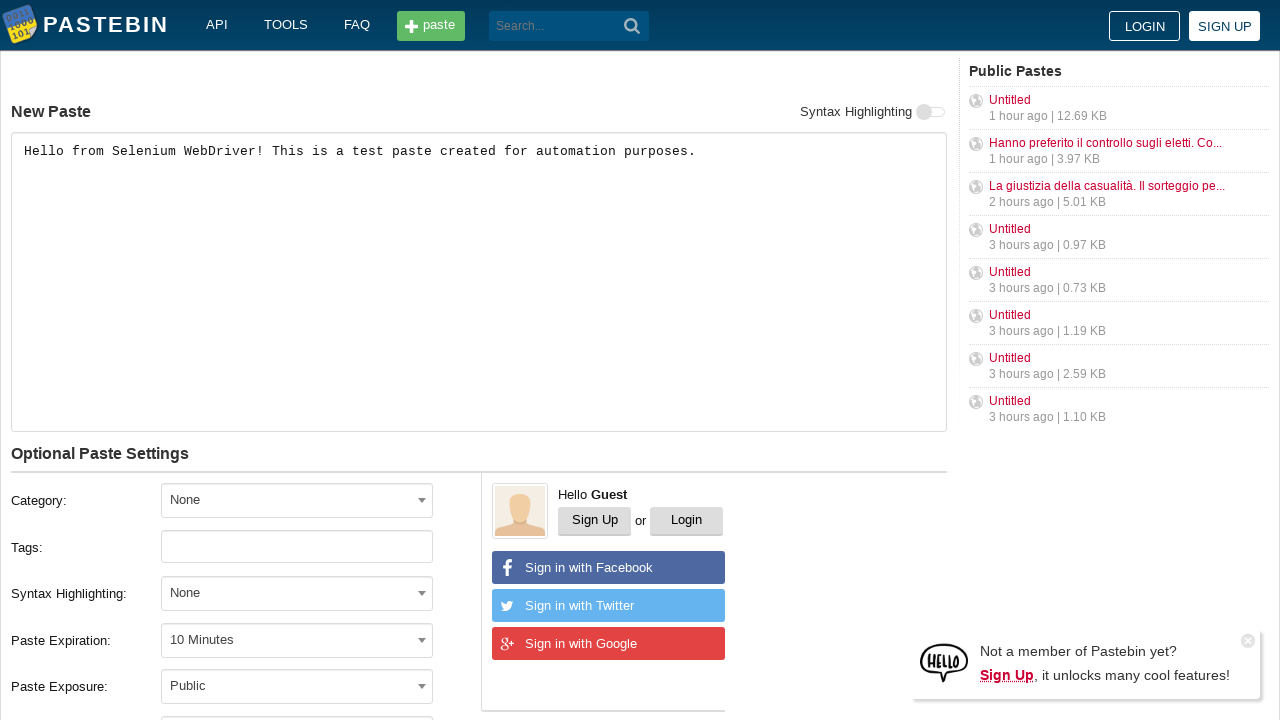

Filled paste title field with 'Test Paste Title' on #postform-name
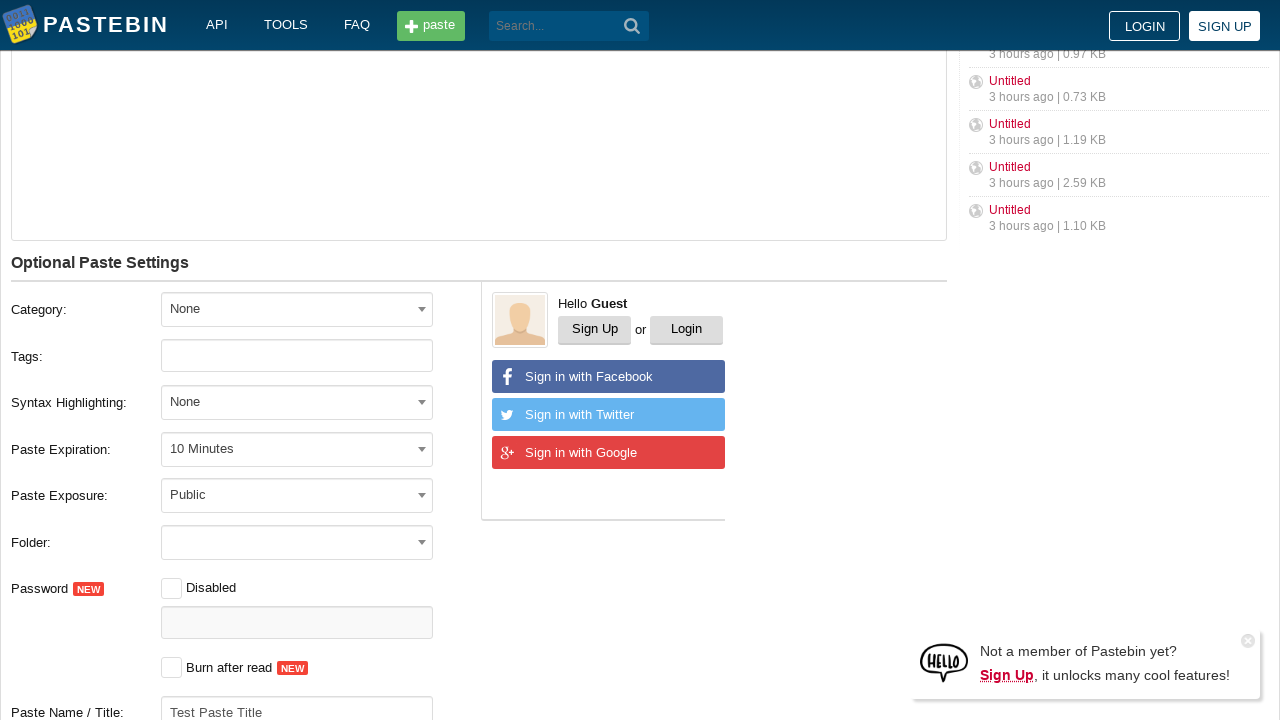

Clicked 'Create New Paste' submit button at (632, 26) on button[type='submit']
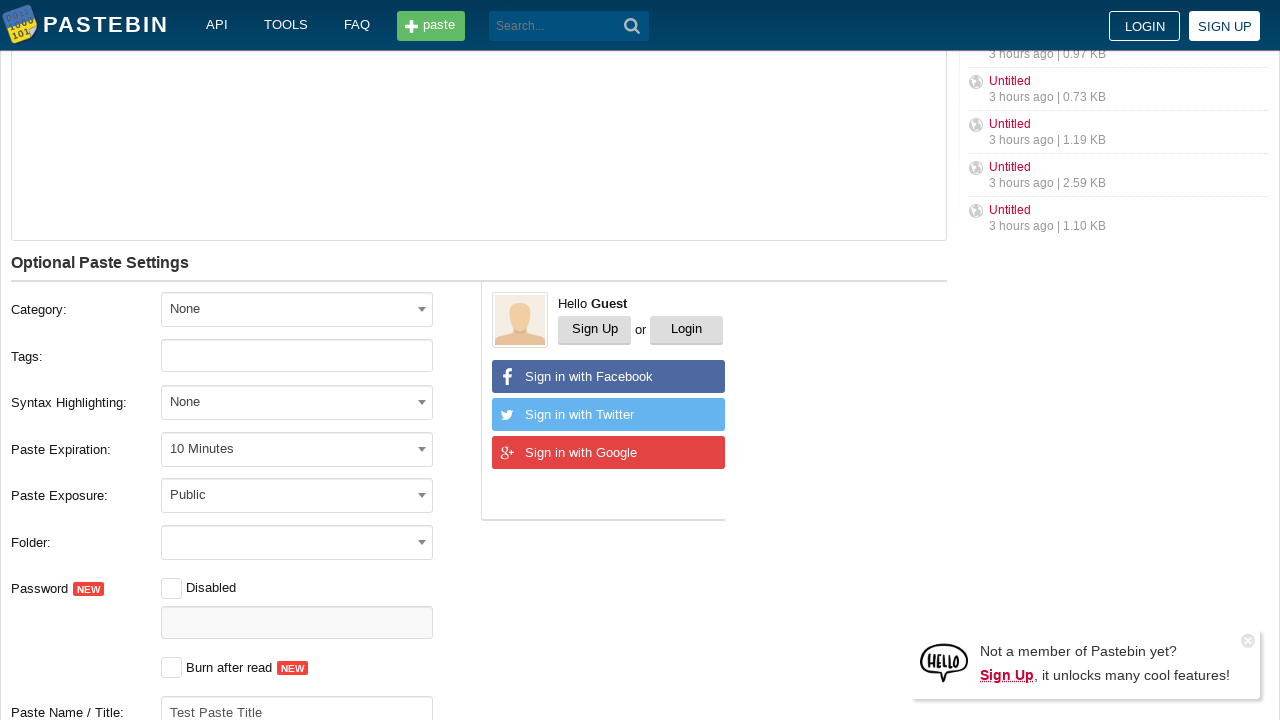

Paste created successfully and URL changed to pastebin.com paste page
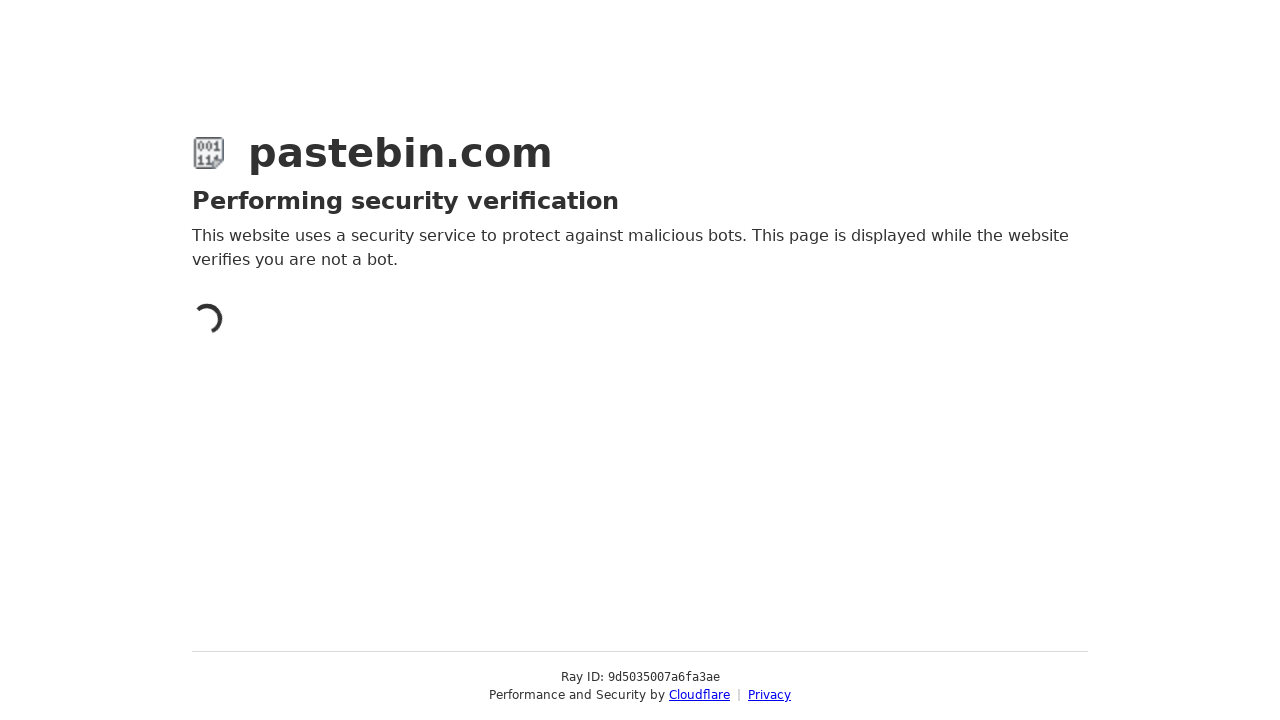

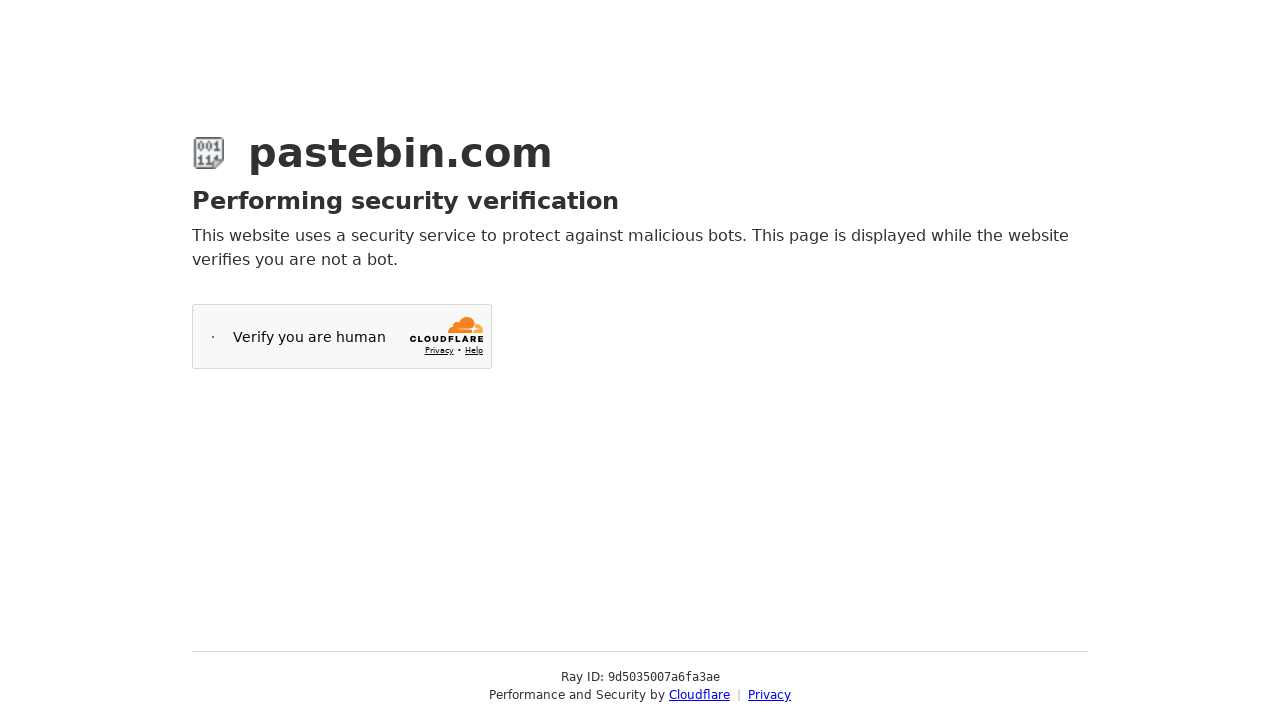